Tests filtering to display only active (incomplete) items

Starting URL: https://demo.playwright.dev/todomvc

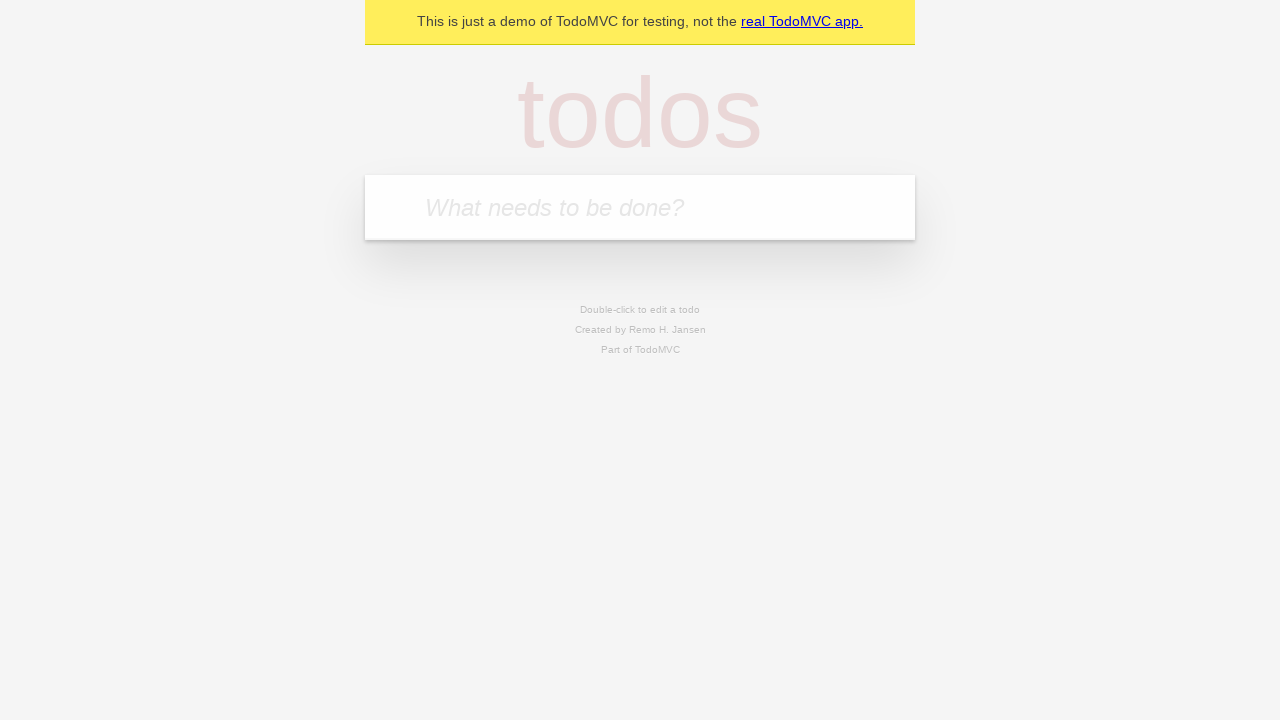

Filled todo input with 'buy some cheese' on internal:attr=[placeholder="What needs to be done?"i]
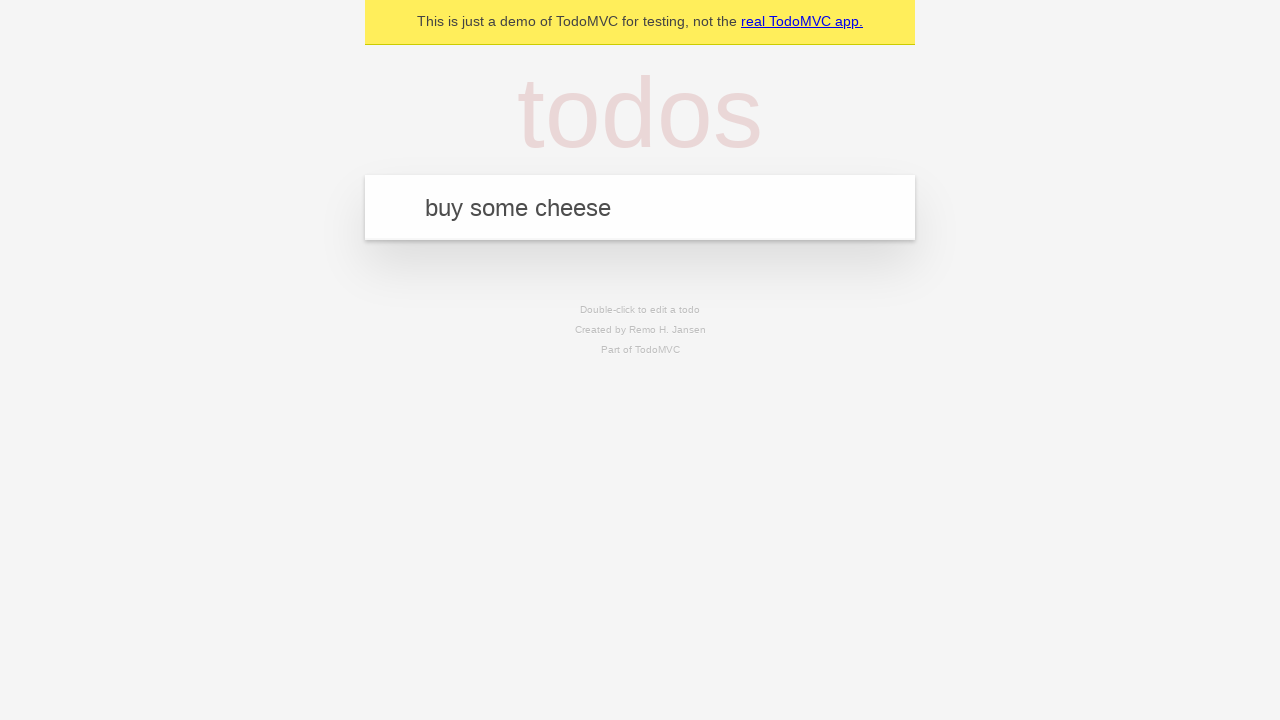

Pressed Enter to create first todo item on internal:attr=[placeholder="What needs to be done?"i]
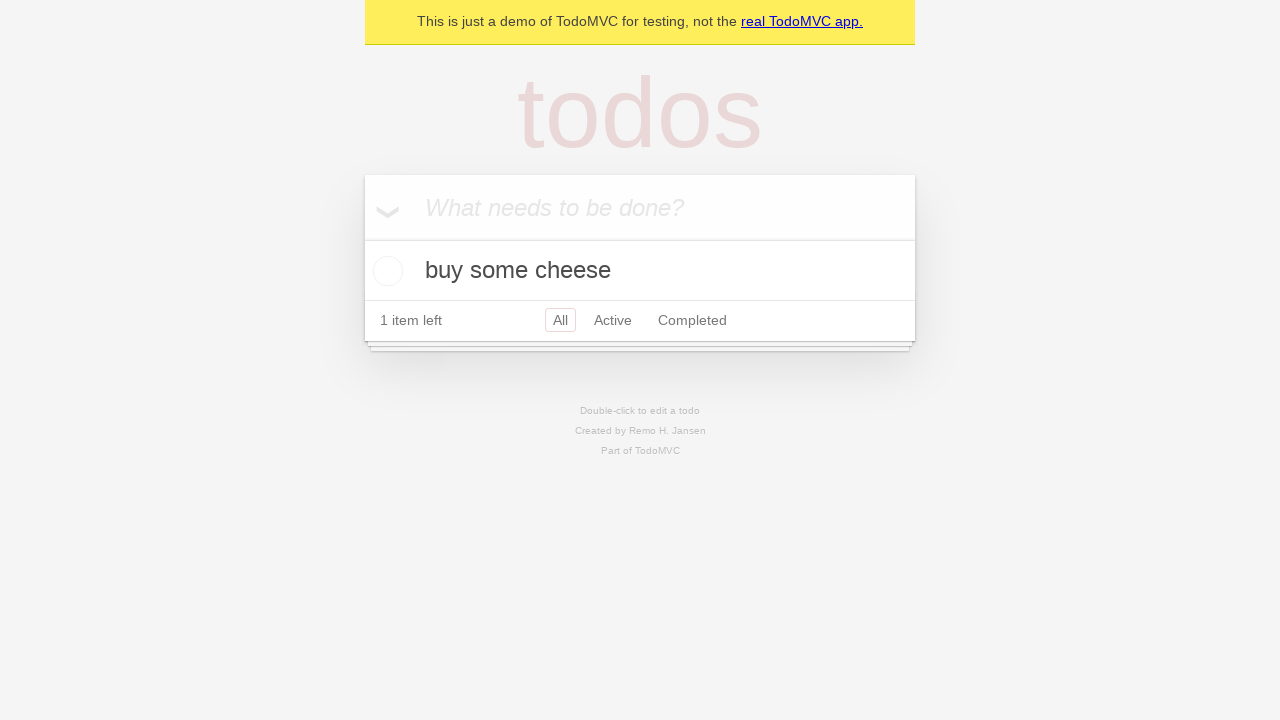

Filled todo input with 'feed the cat' on internal:attr=[placeholder="What needs to be done?"i]
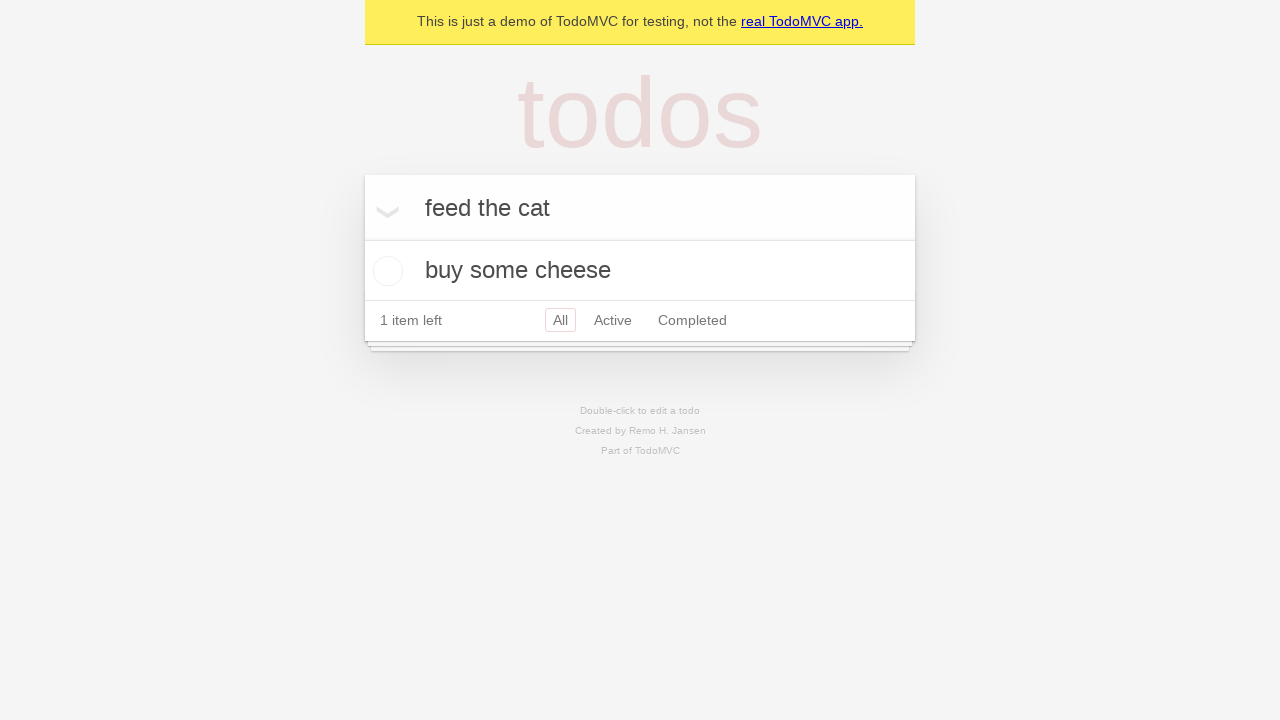

Pressed Enter to create second todo item on internal:attr=[placeholder="What needs to be done?"i]
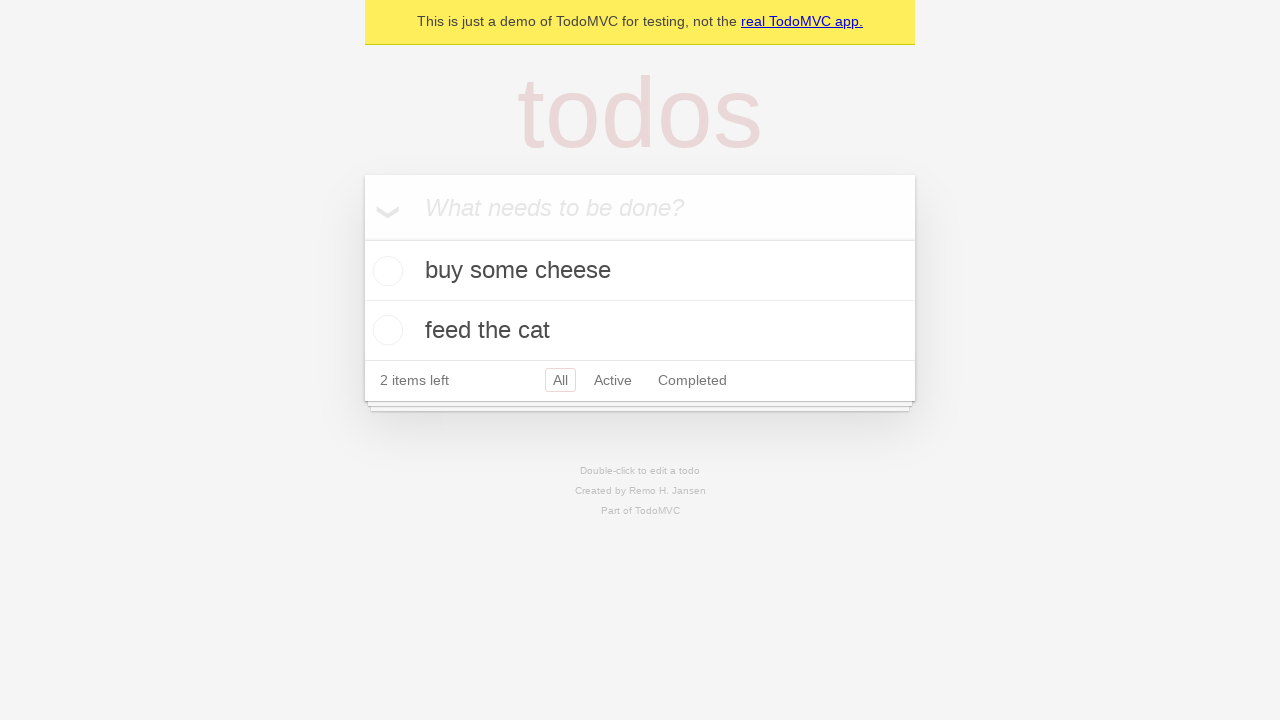

Filled todo input with 'book a doctors appointment' on internal:attr=[placeholder="What needs to be done?"i]
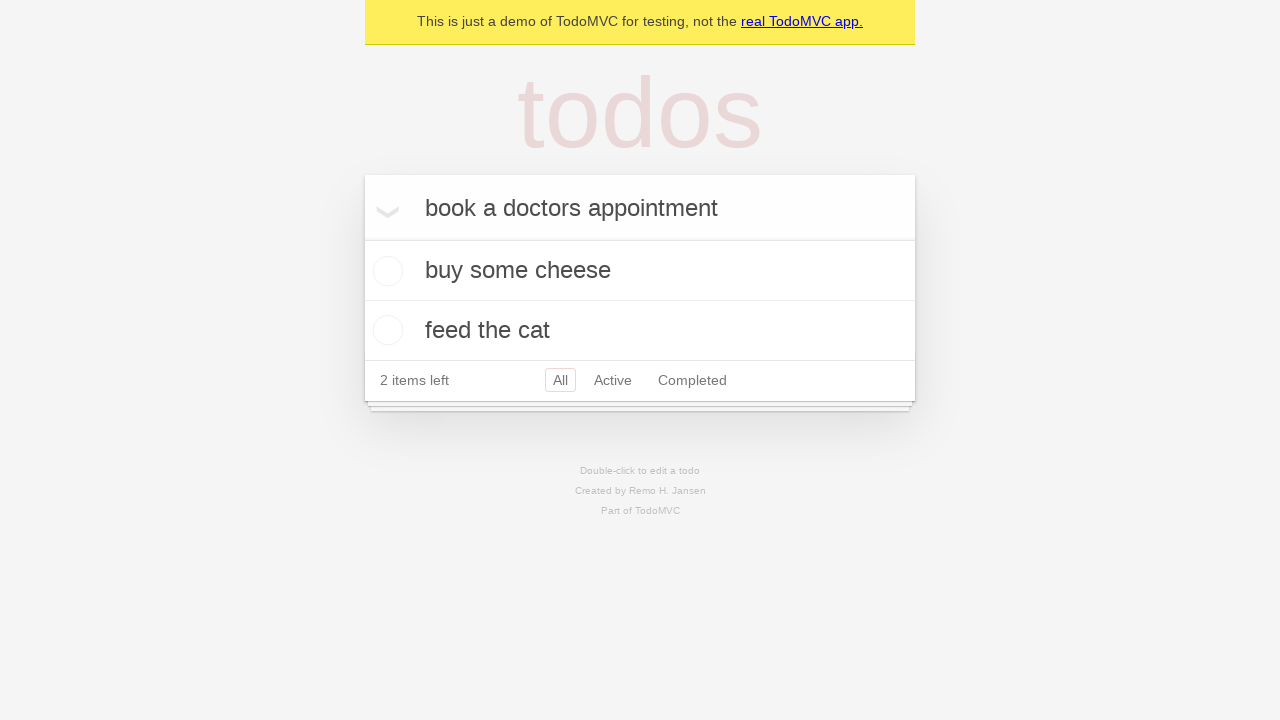

Pressed Enter to create third todo item on internal:attr=[placeholder="What needs to be done?"i]
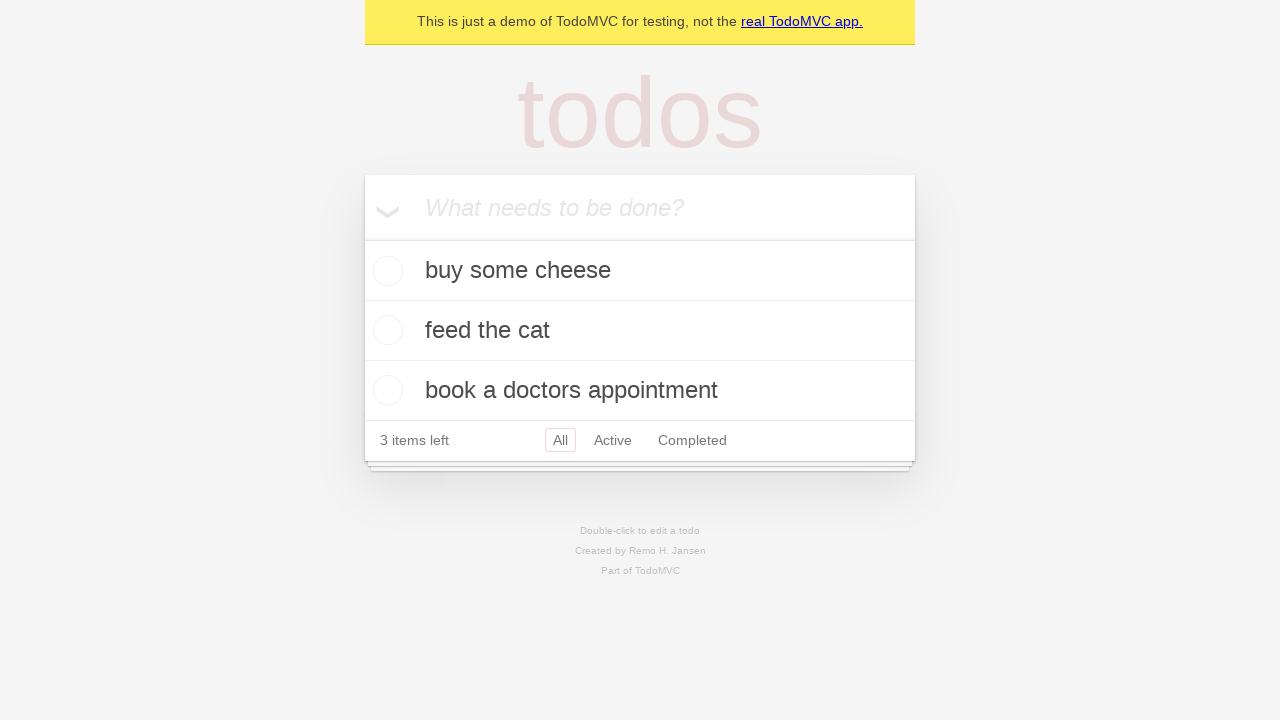

Checked the second todo item (marked as complete) at (385, 330) on internal:testid=[data-testid="todo-item"s] >> nth=1 >> internal:role=checkbox
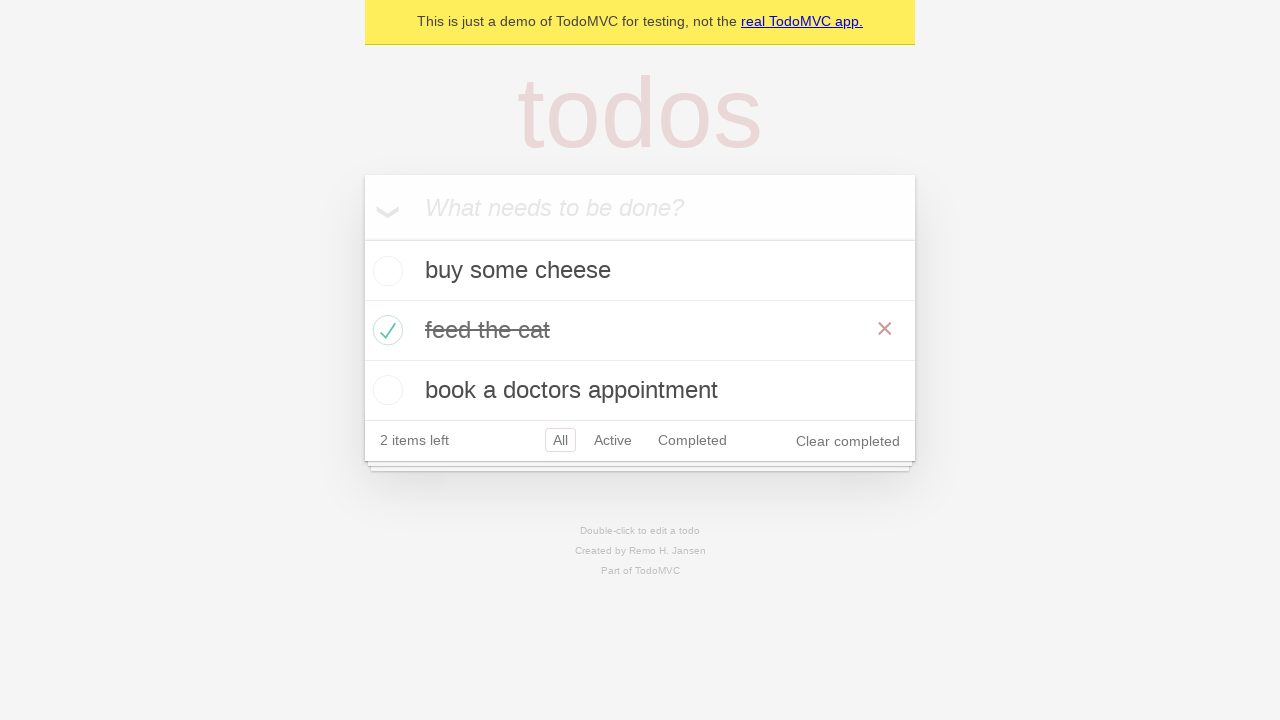

Clicked Active filter to display only incomplete items at (613, 440) on internal:role=link[name="Active"i]
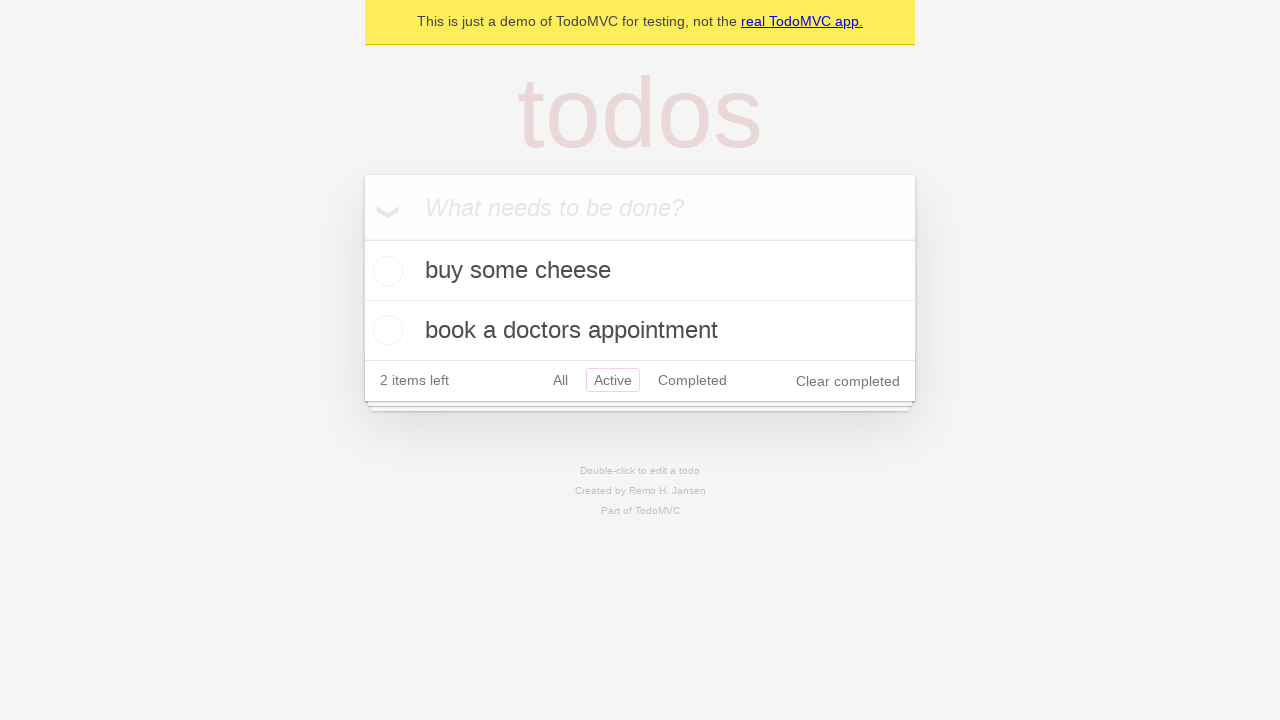

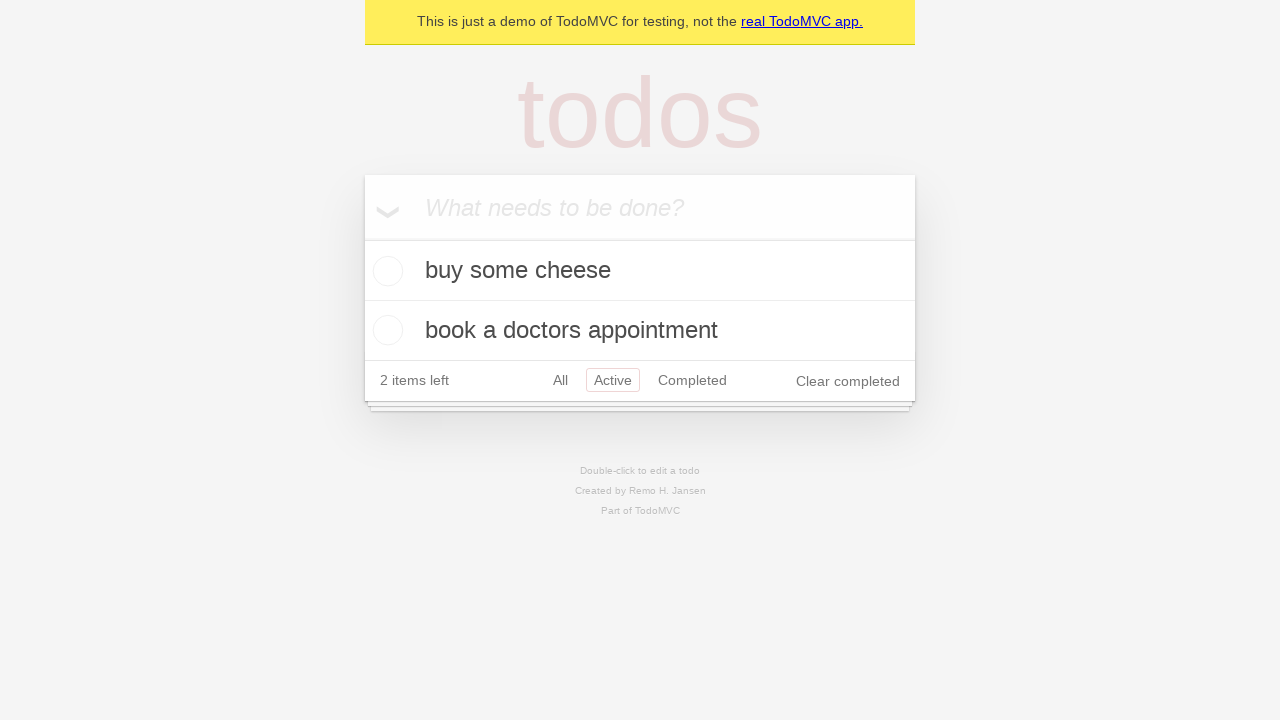